Tests navigation by clicking on A/B Testing link, verifying the title, then navigating back and verifying the home page title

Starting URL: https://practice.cydeo.com

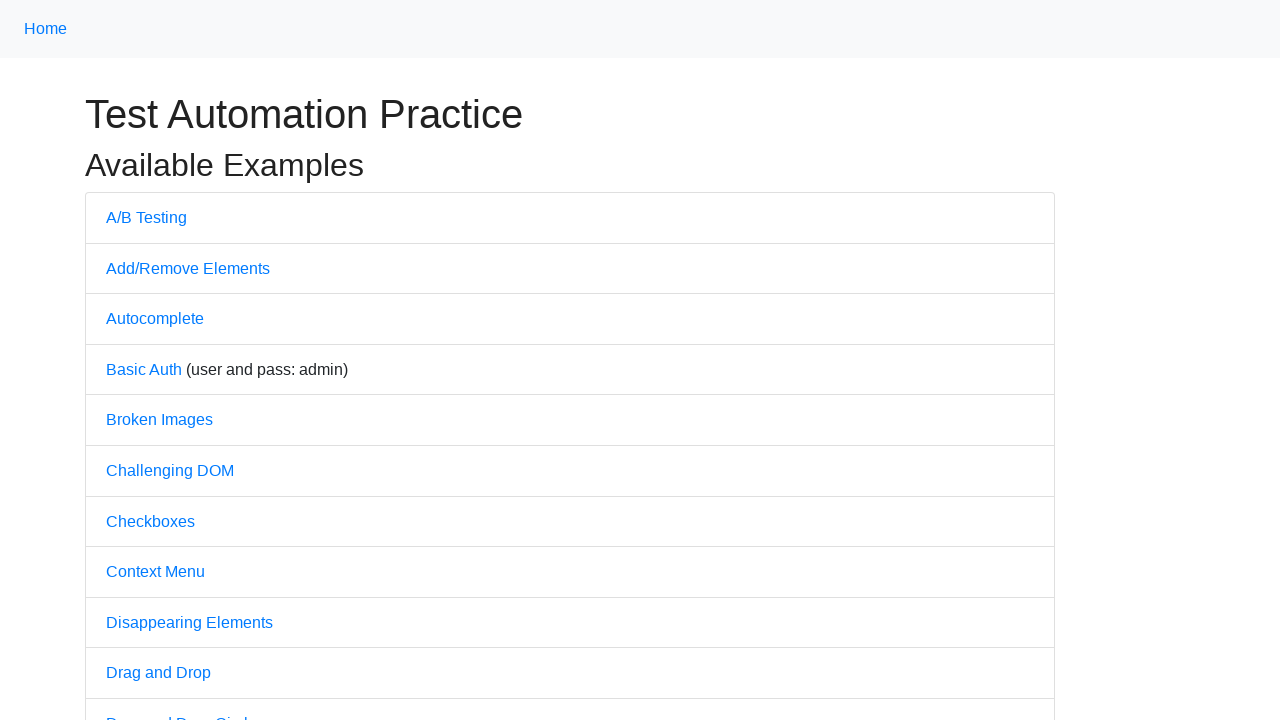

Clicked on A/B Testing link at (146, 217) on text=A/B Testing
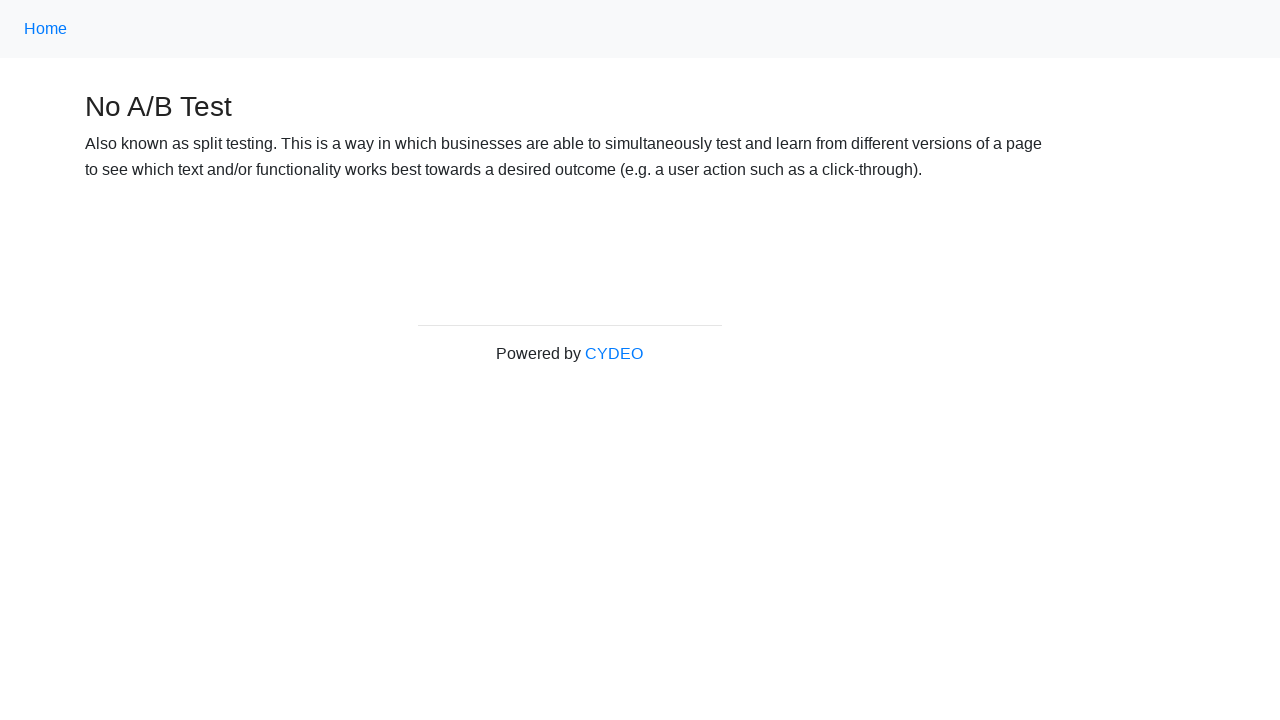

Verified A/B Testing page title is 'No A/B Test'
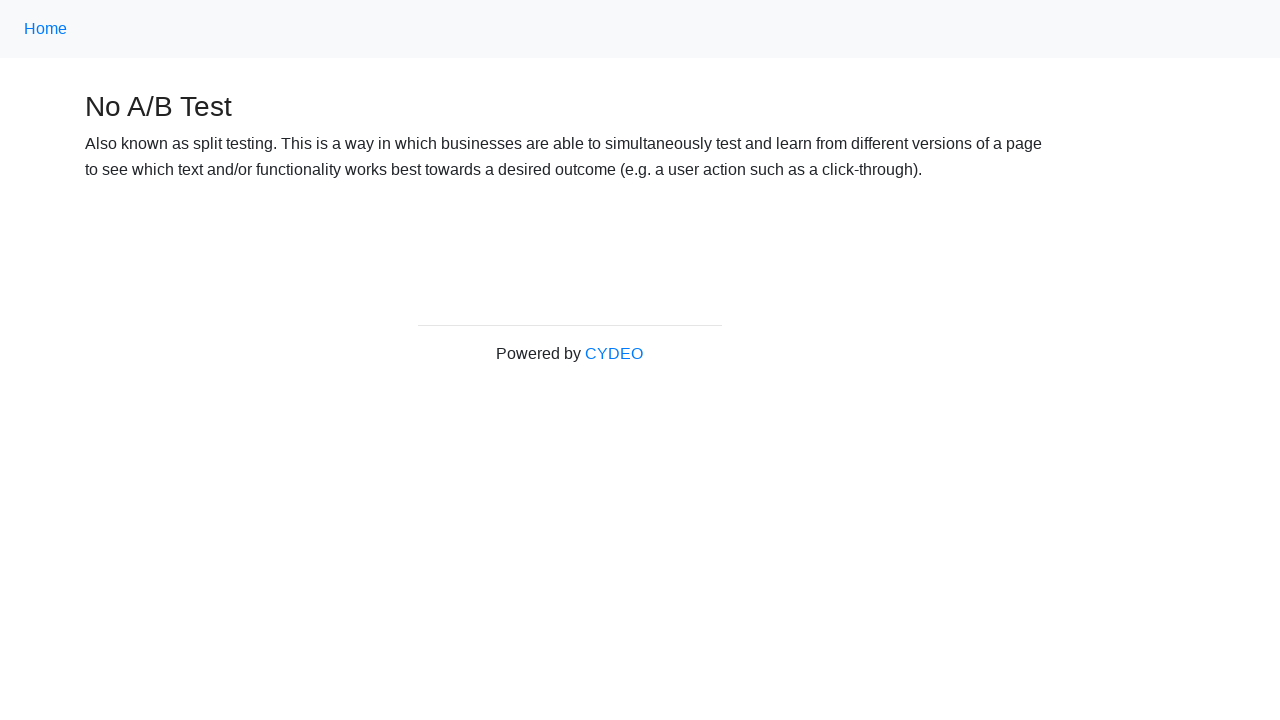

Navigated back to home page
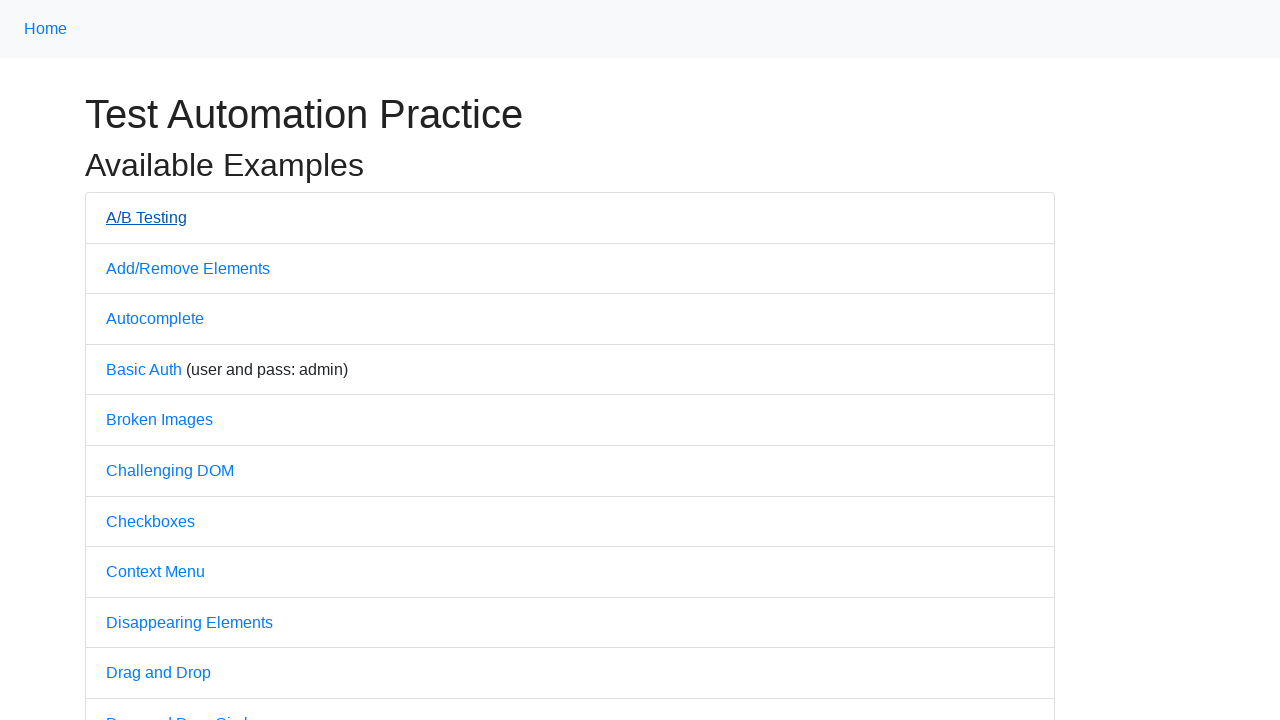

Verified home page title is 'Practice'
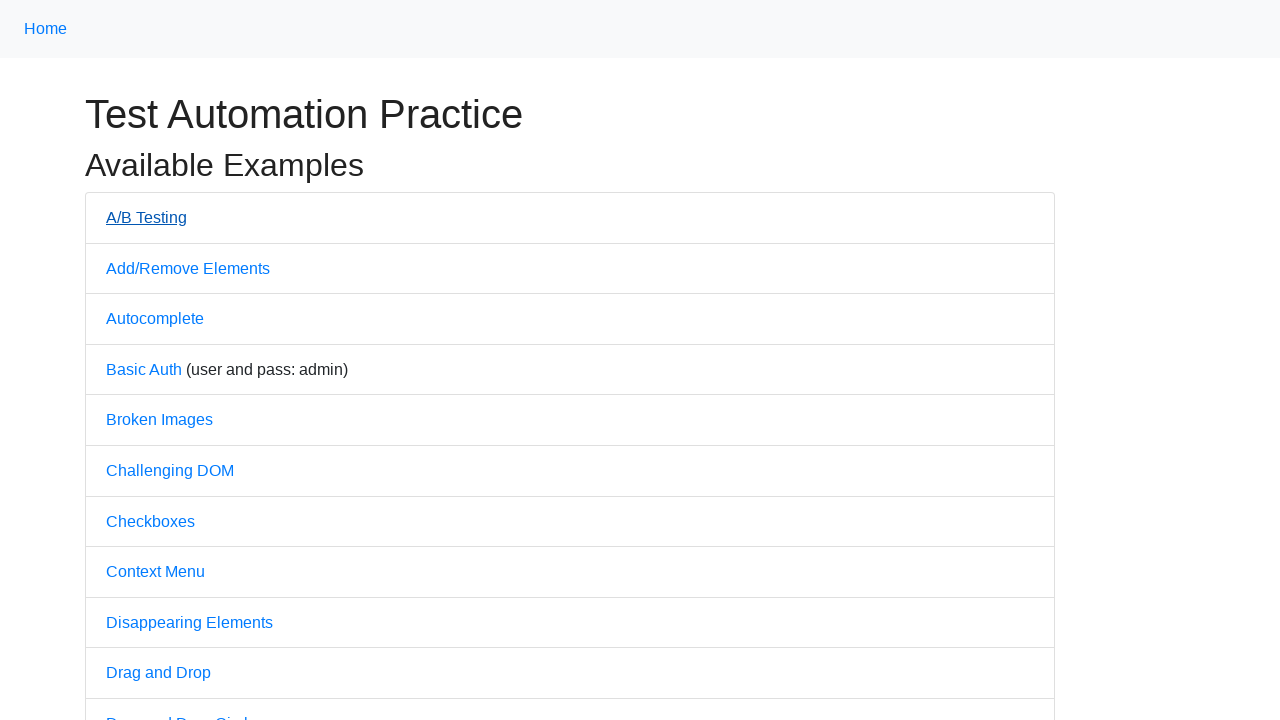

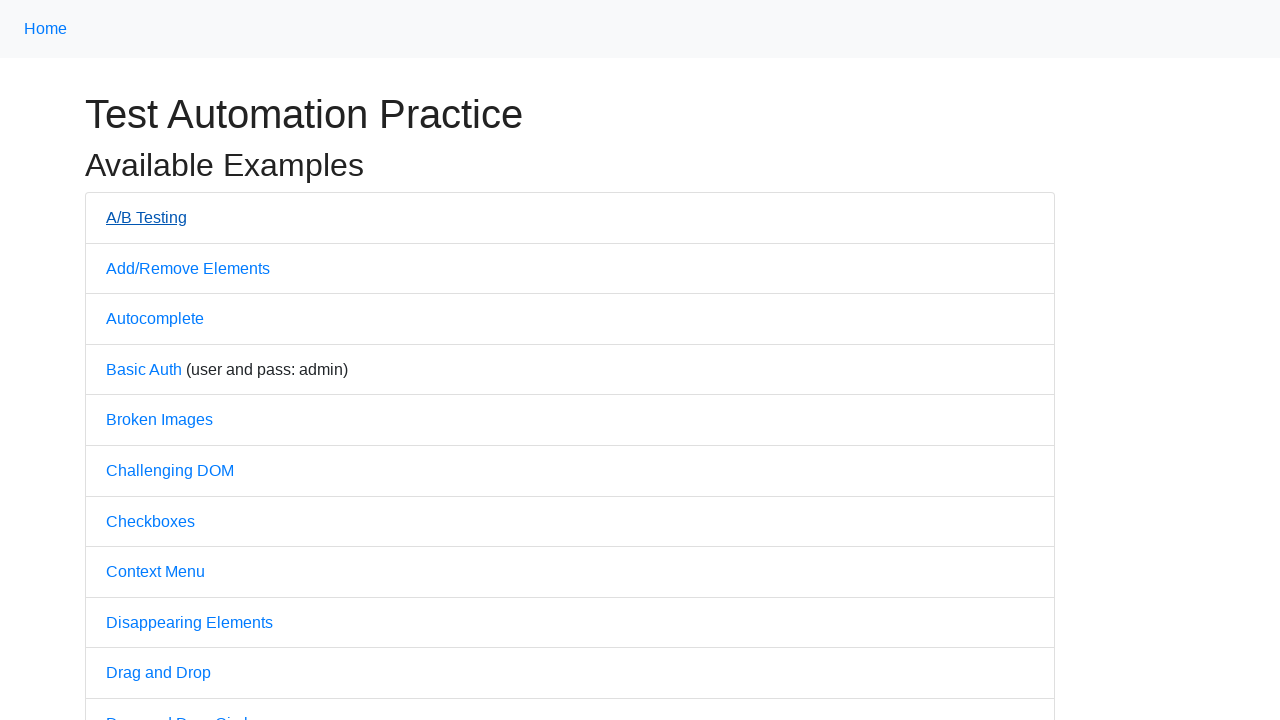